Tests window handling by clicking a link that opens a new window, extracting email text from the child window, and filling it in the parent window's username field

Starting URL: https://rahulshettyacademy.com/loginpagePractise/

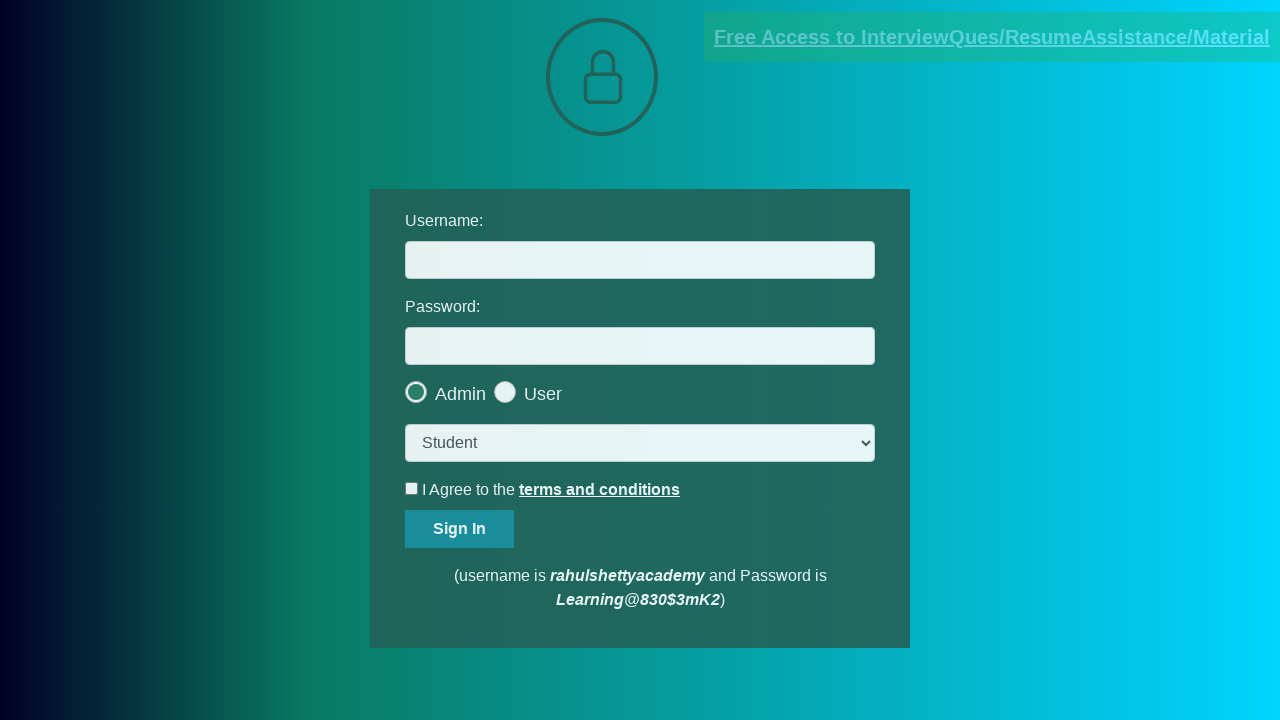

Clicked blinking text link to open new window at (992, 37) on .blinkingText
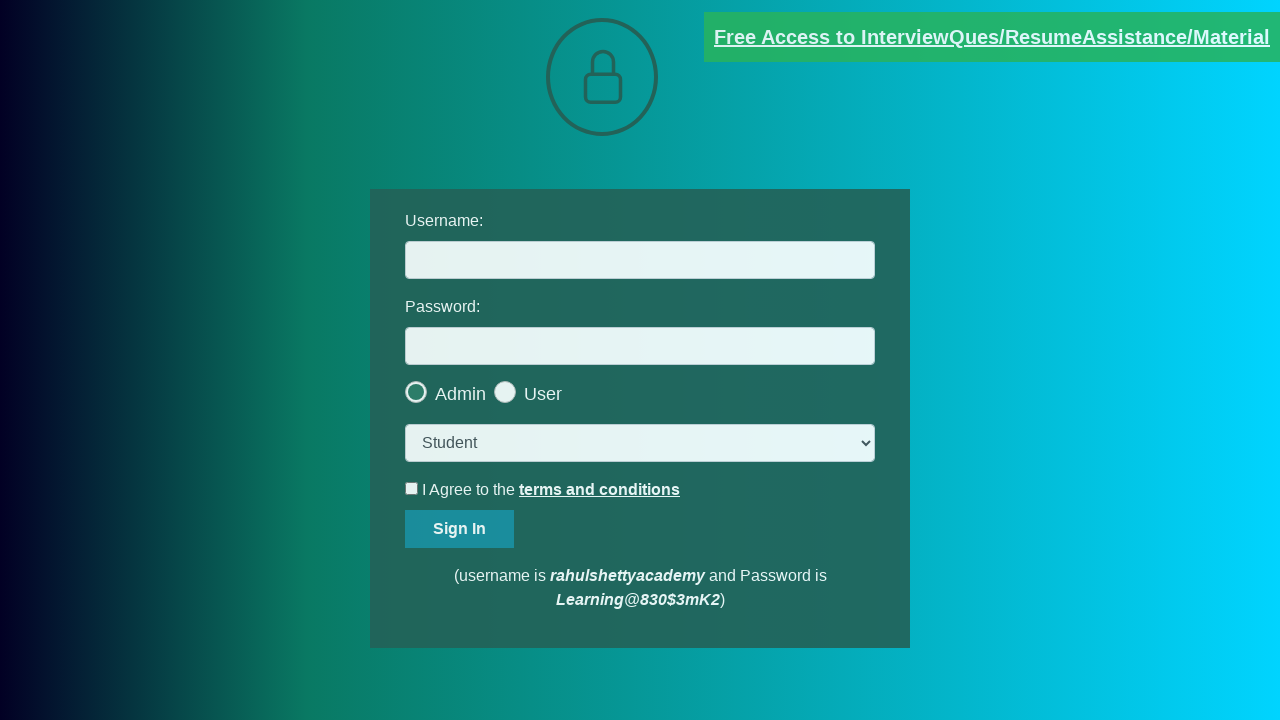

New window opened and captured
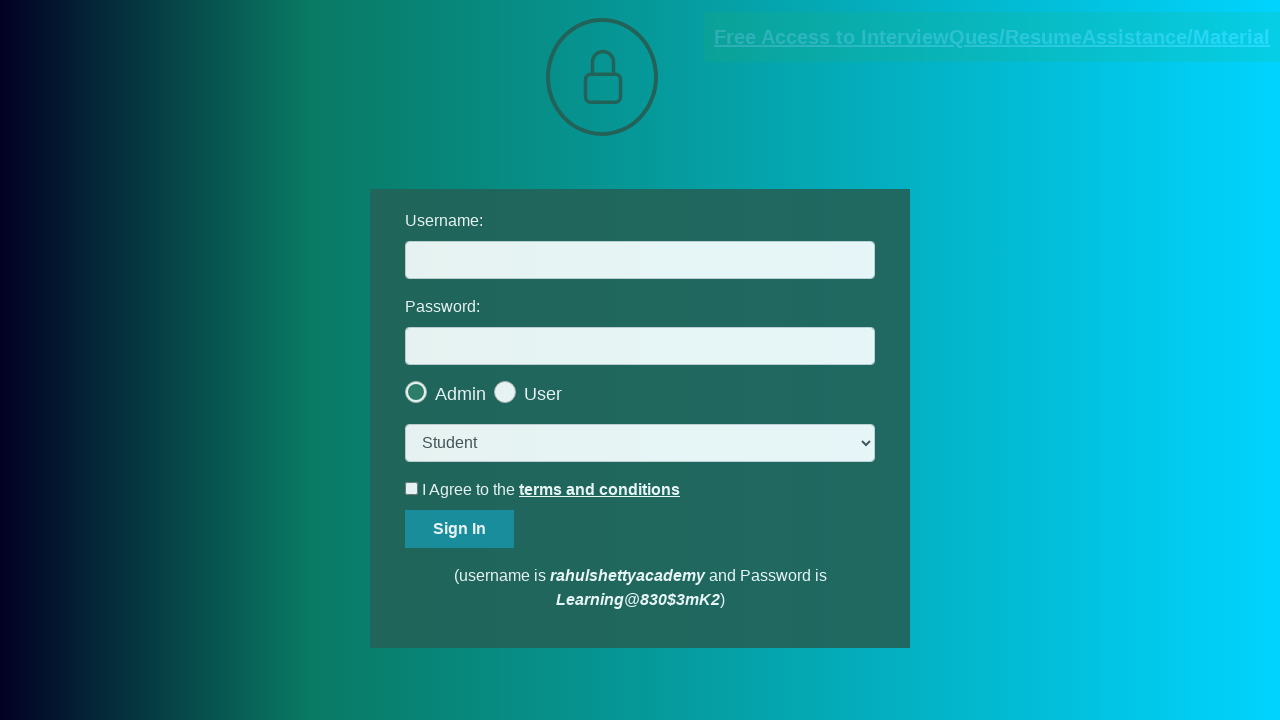

Extracted full text from child window
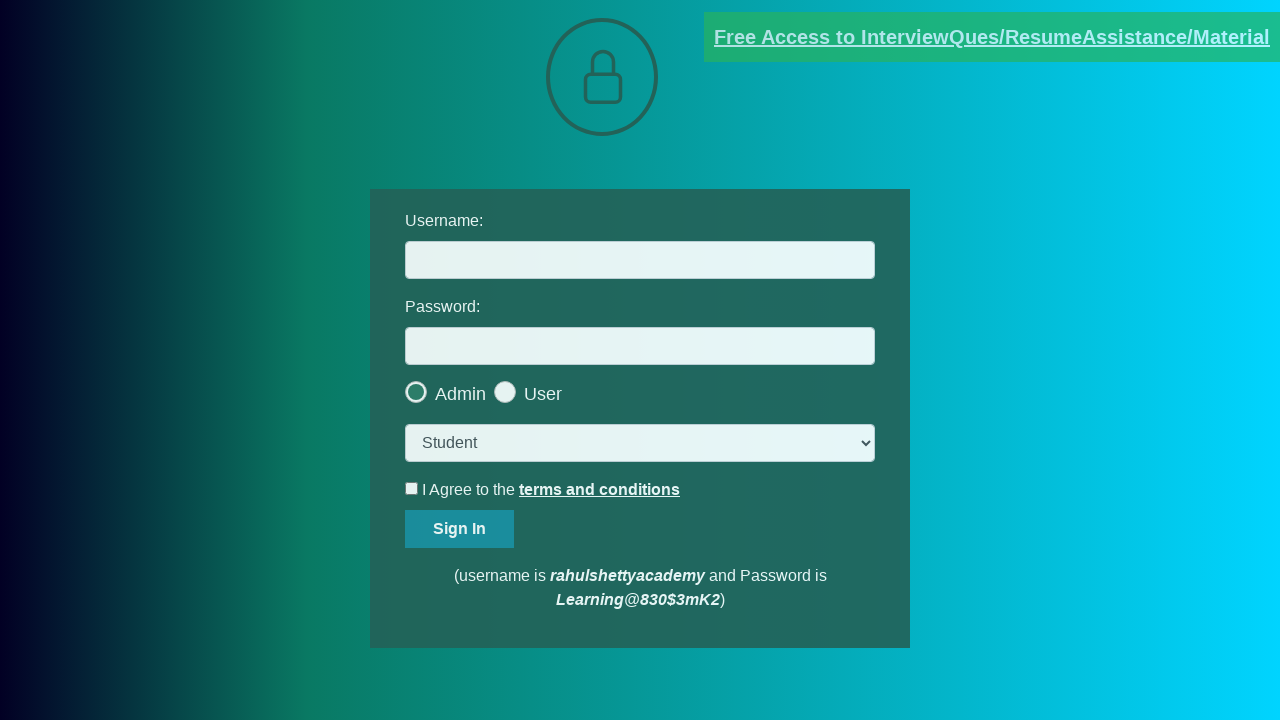

Parsed email address from text: mentor@rahulshettyacademy.com
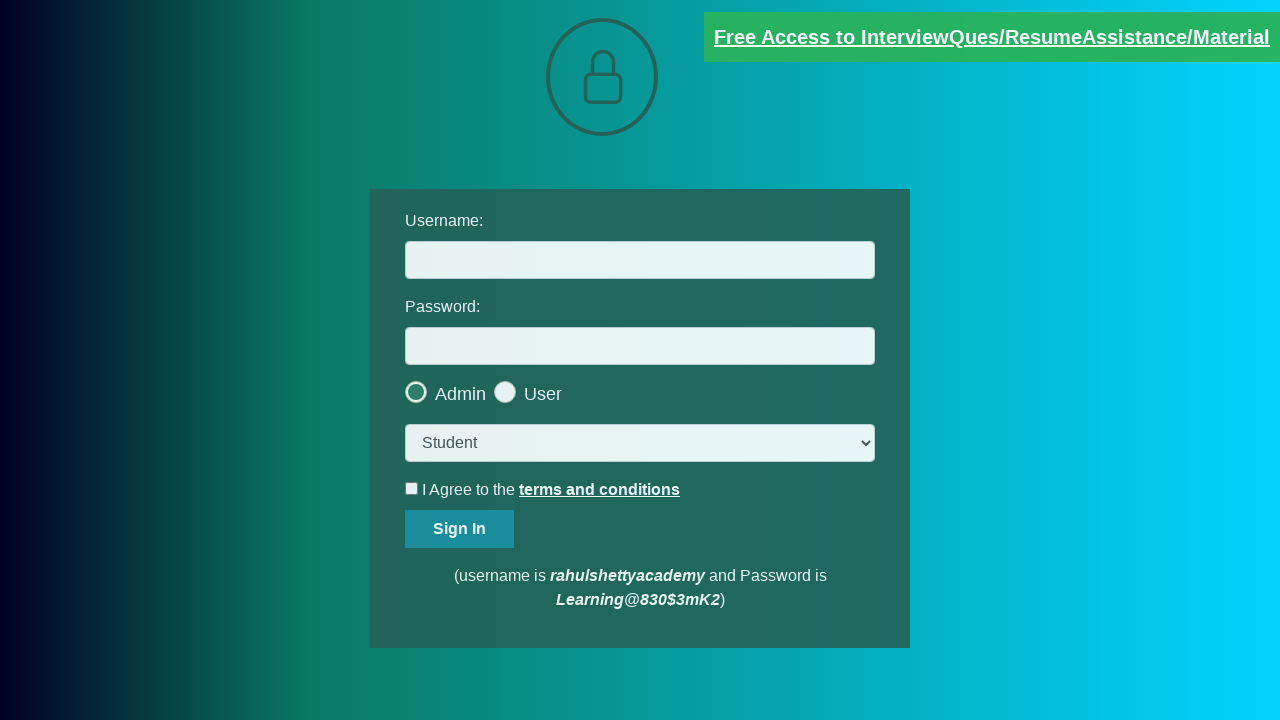

Filled username field with extracted email: mentor@rahulshettyacademy.com on #username
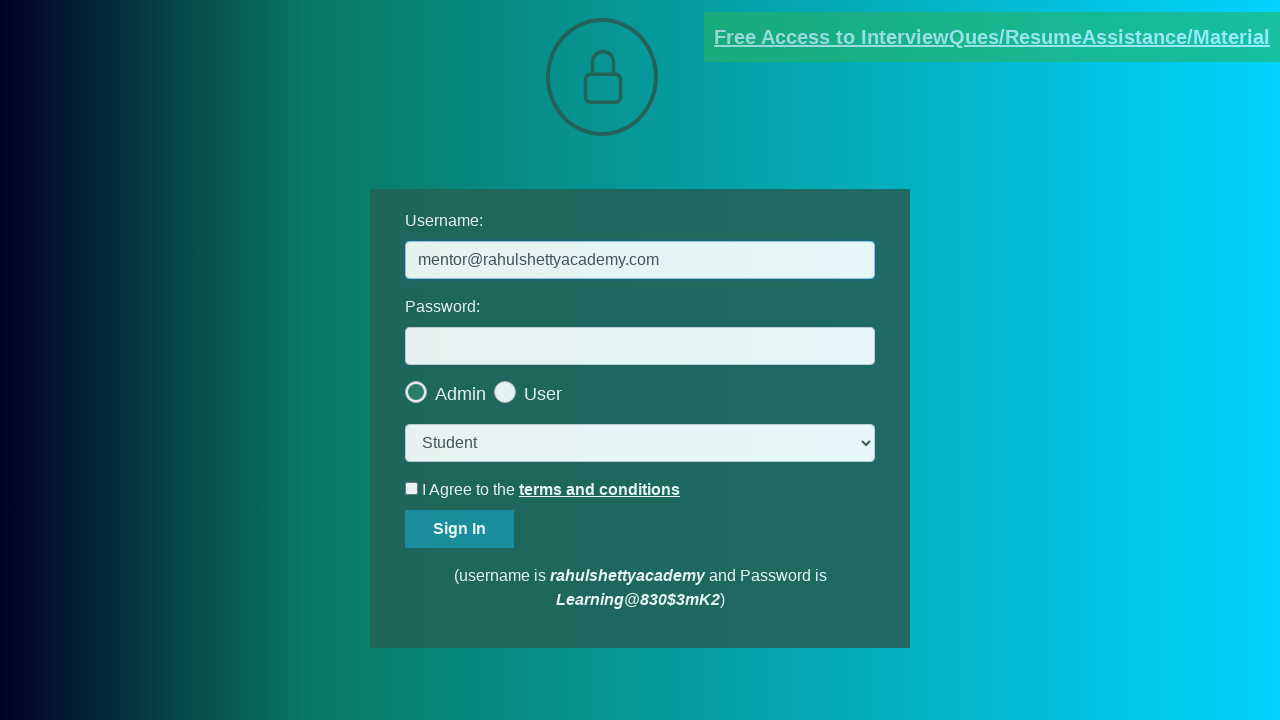

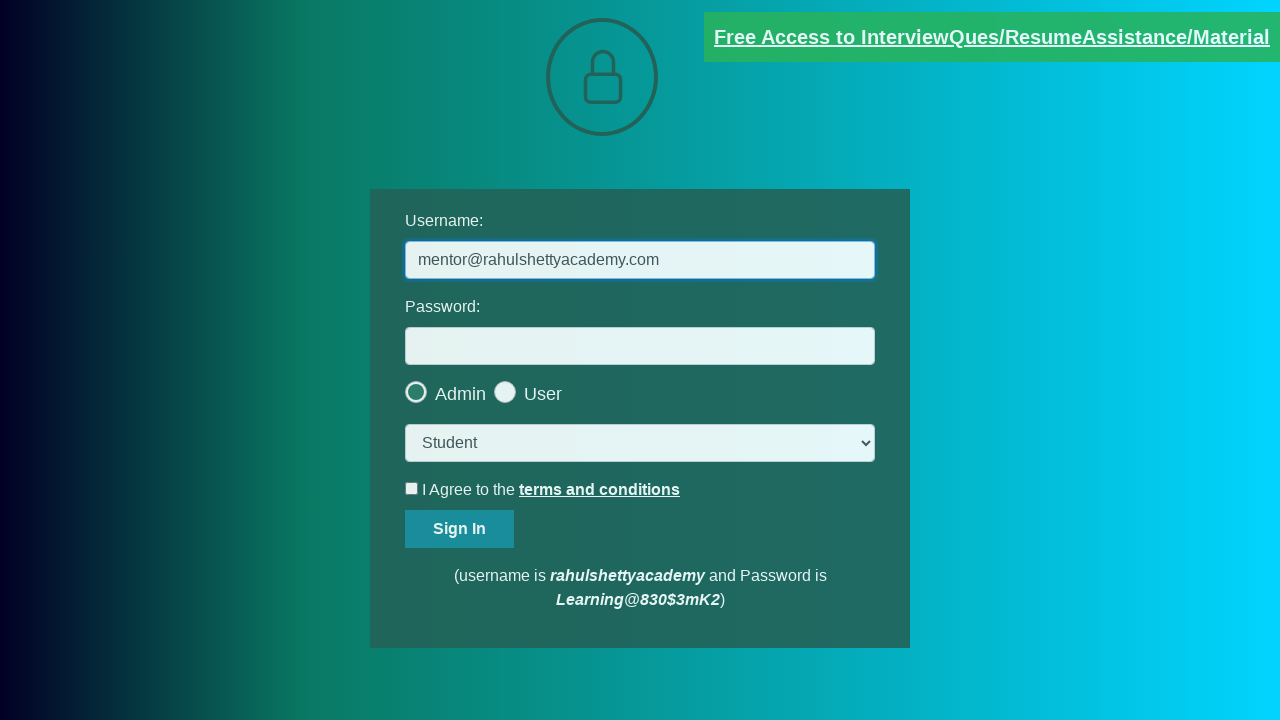